Tests the complete purchase flow on DemoBlaze: navigates to monitors category, selects a monitor, adds it to cart, fills checkout form, and completes the purchase.

Starting URL: https://www.demoblaze.com/

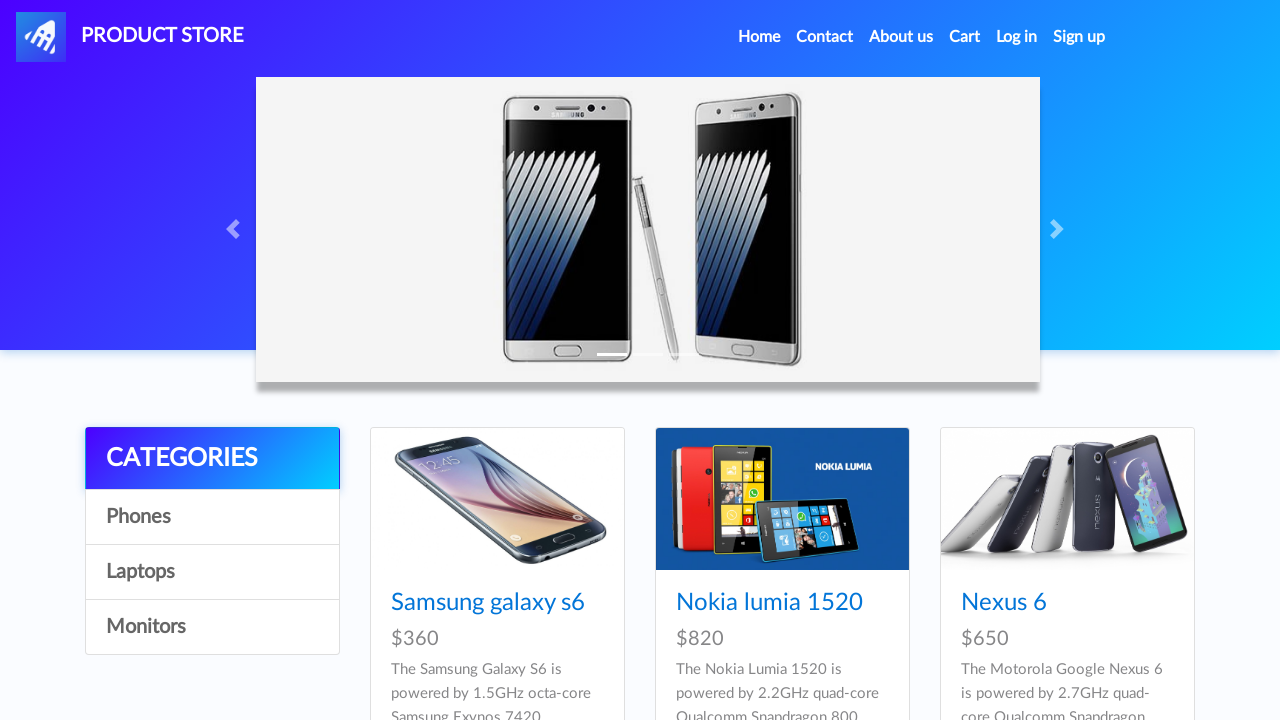

DemoBlaze homepage loaded with product list
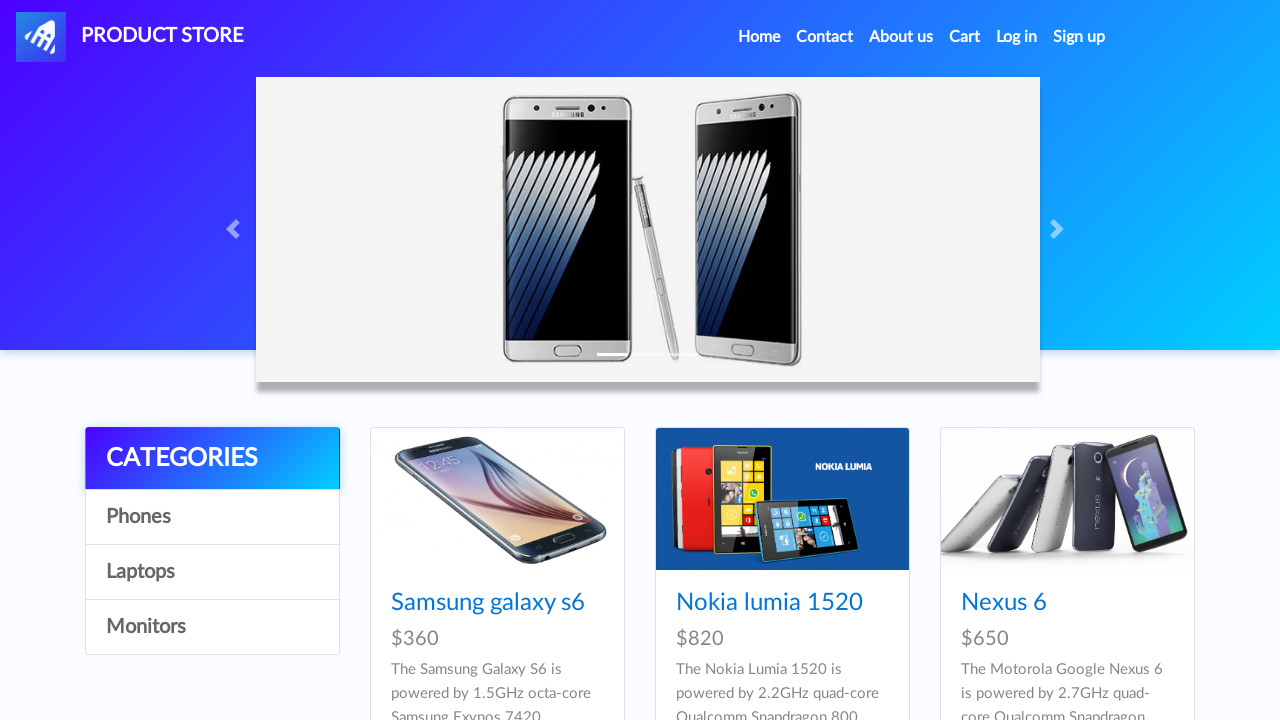

Clicked on Monitors category at (212, 627) on a:has-text('Monitors')
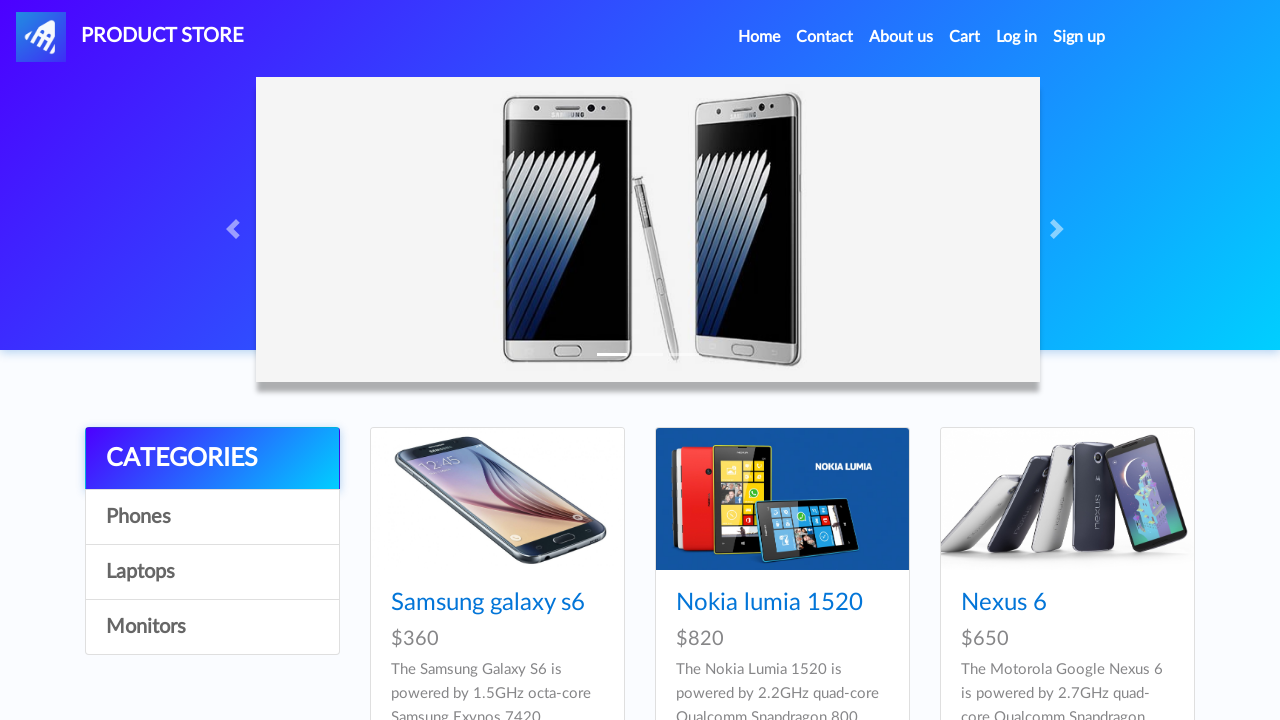

Waited for monitors to load
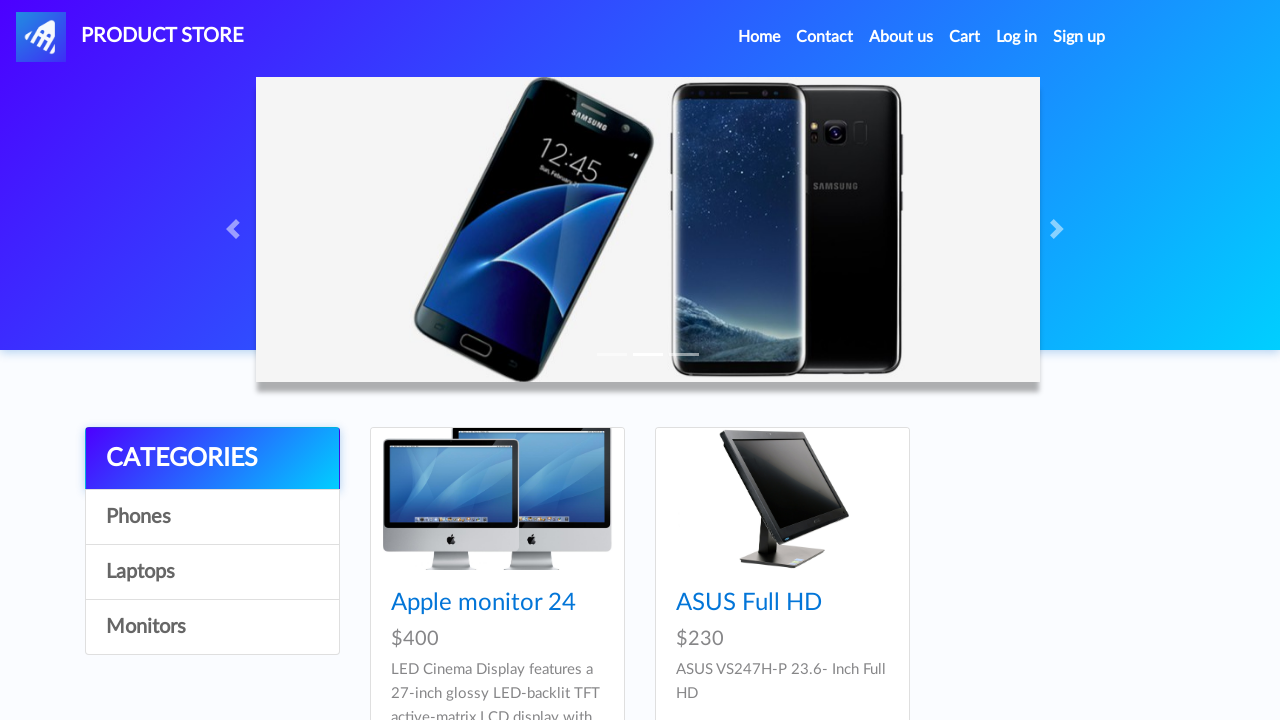

Selected the first monitor from the list at (484, 603) on #tbodyid .card-title a >> nth=0
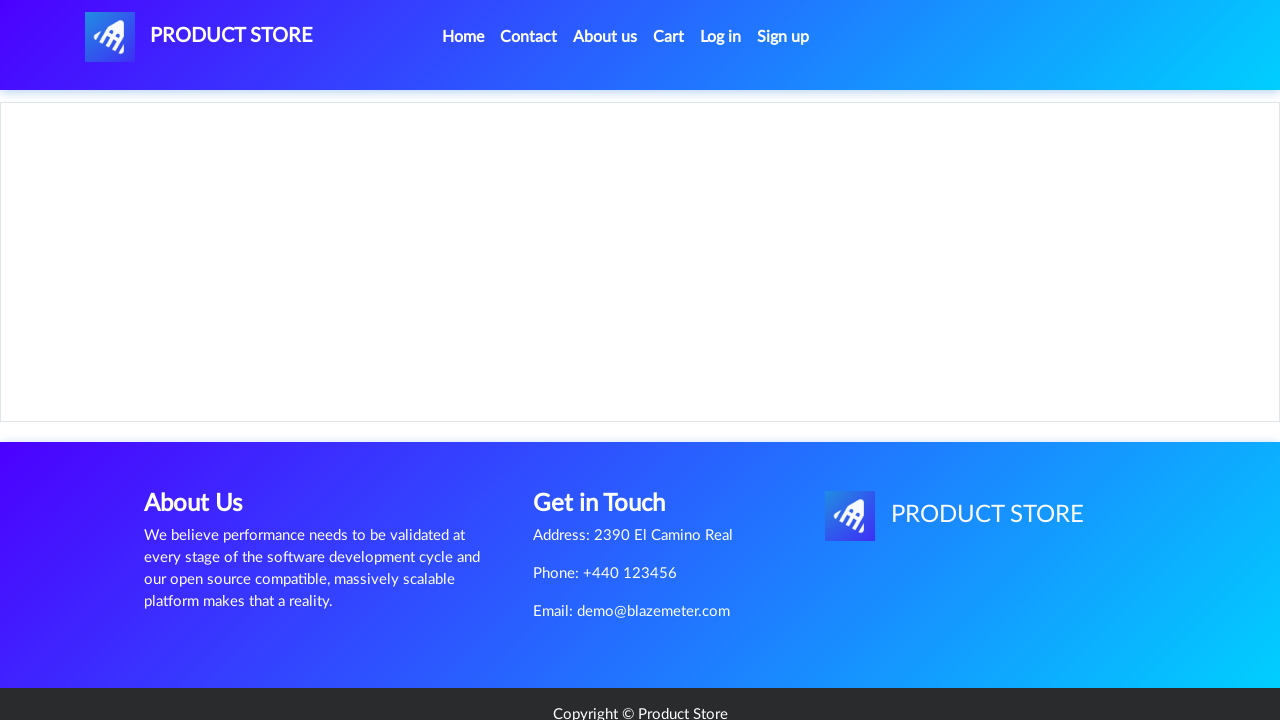

Monitor product page loaded
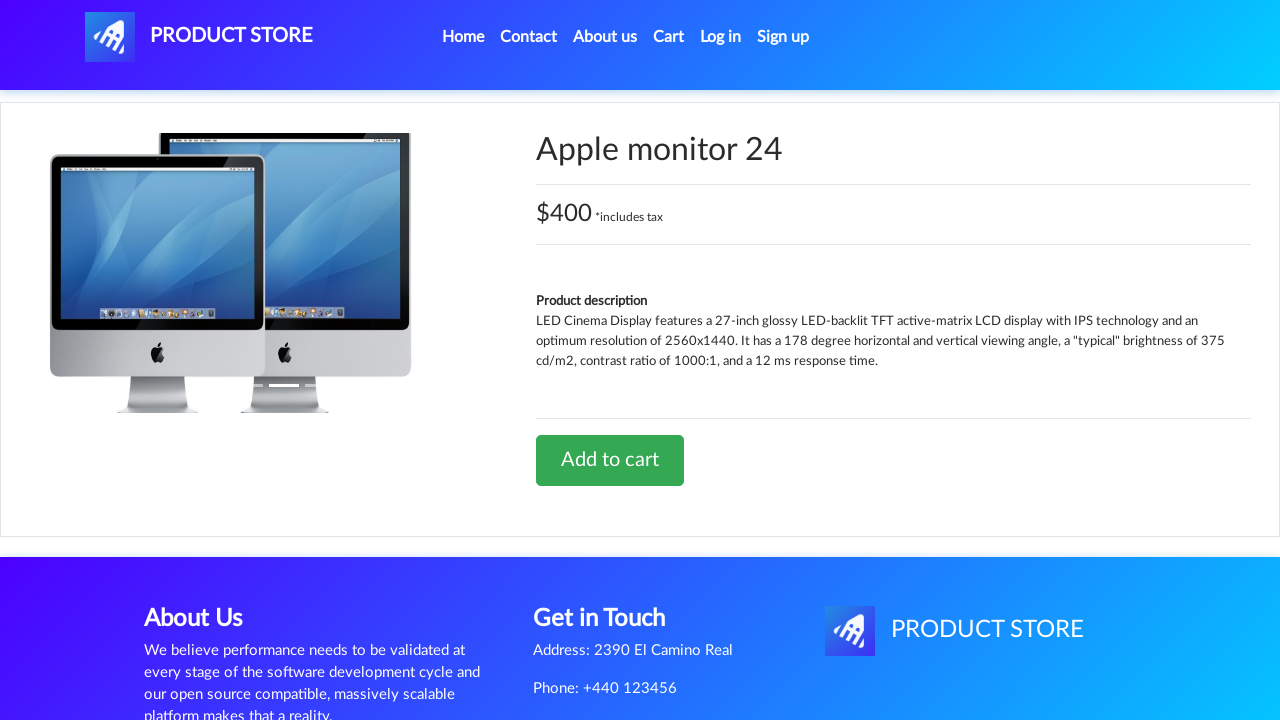

Clicked Add to Cart button at (610, 460) on a:has-text('Add to cart')
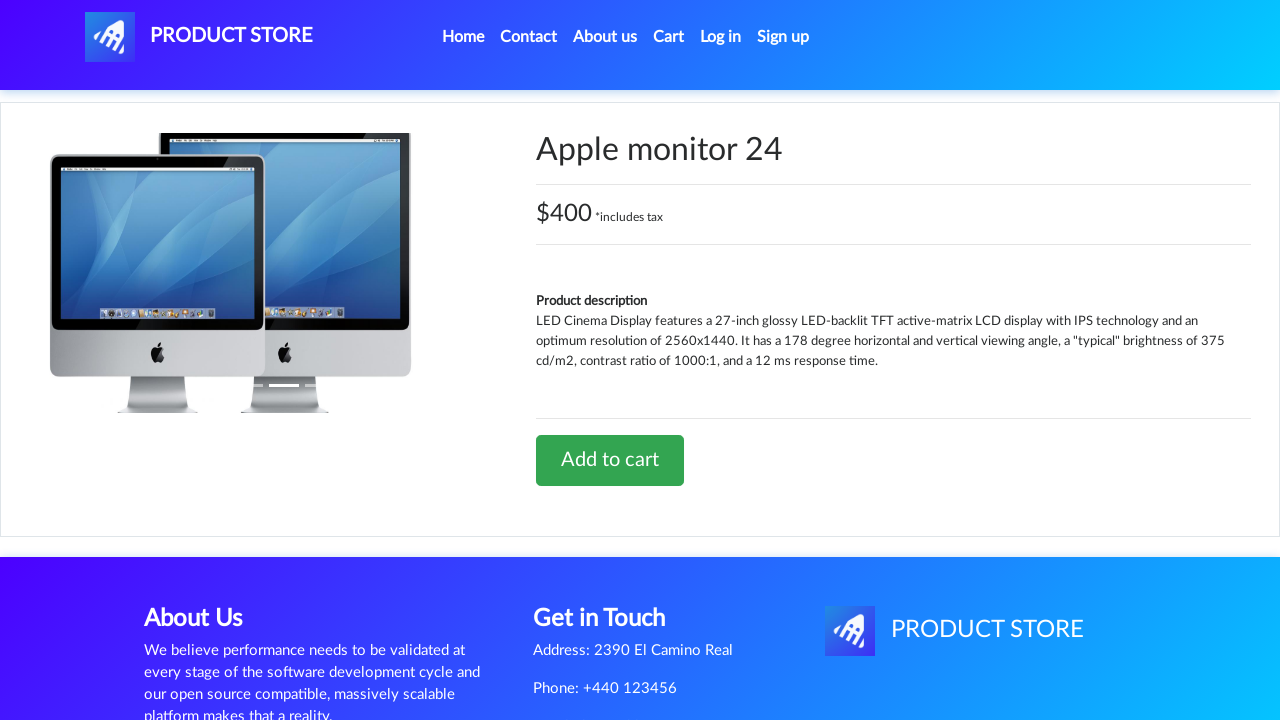

Accepted alert confirmation for item added to cart
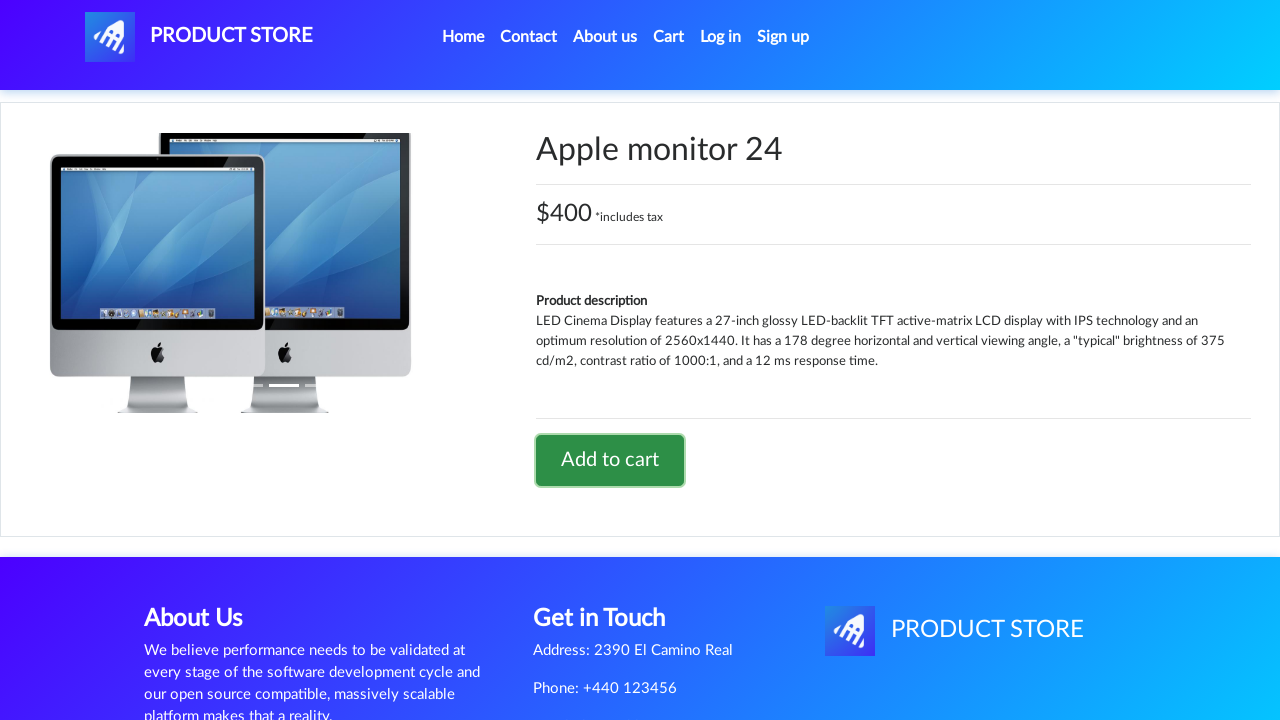

Navigated to shopping cart at (669, 37) on #cartur
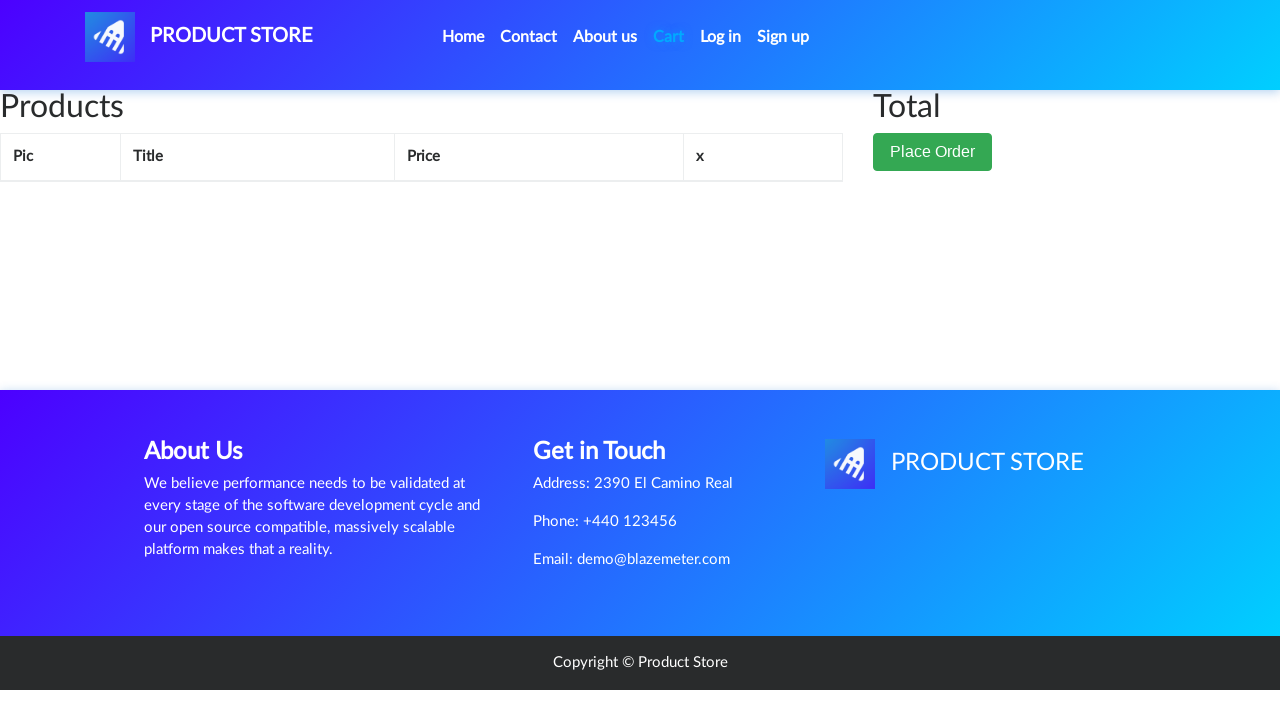

Cart page loaded with total price displayed
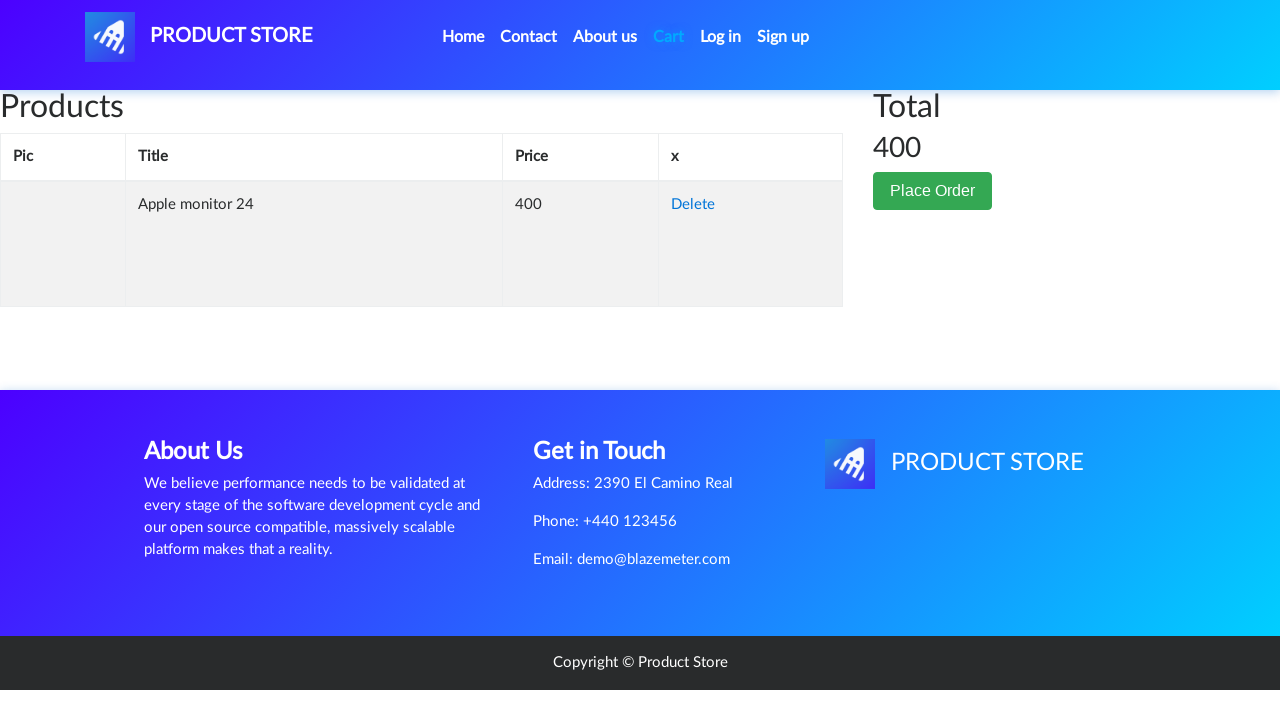

Clicked Place Order button at (933, 191) on button[data-target='#orderModal']
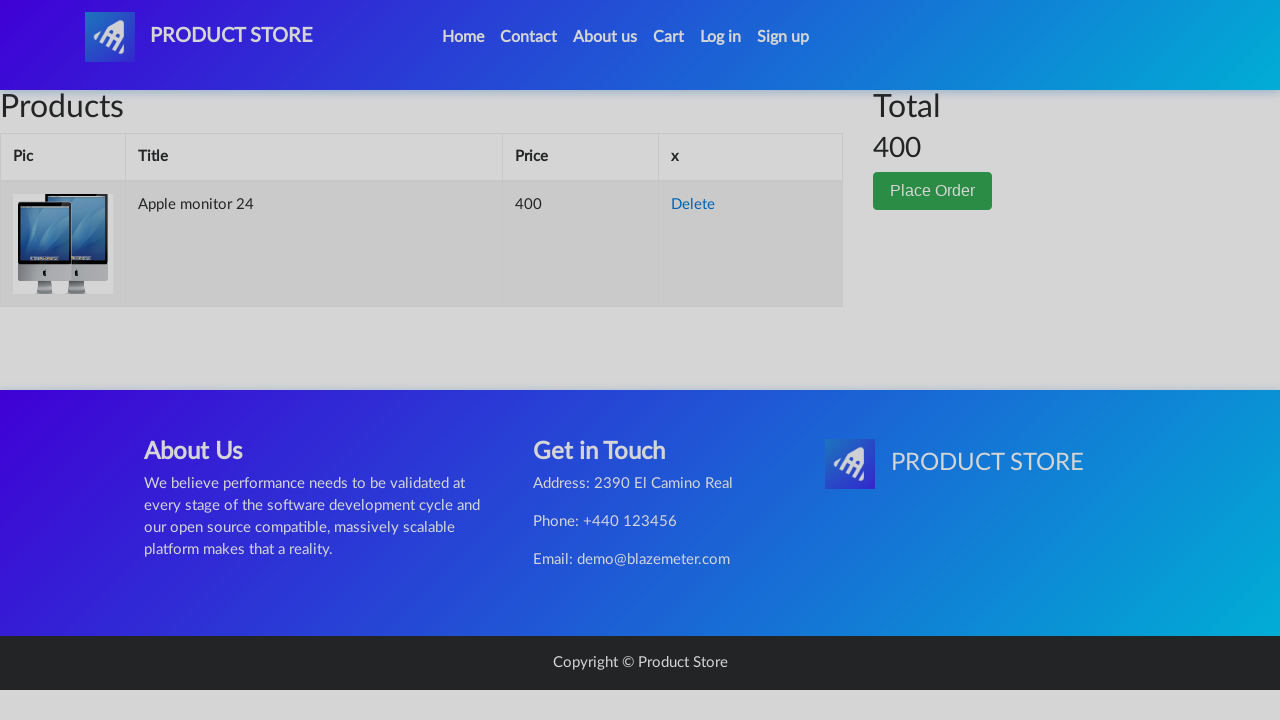

Order modal appeared with checkout form
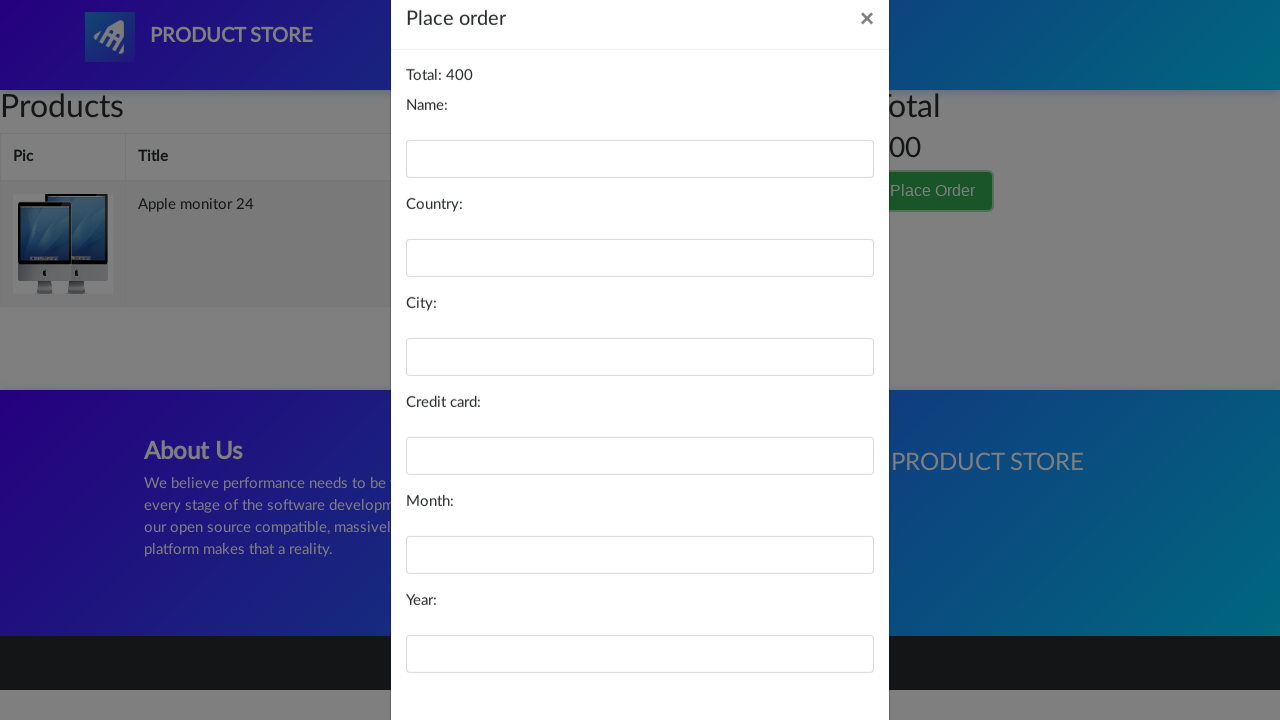

Filled in name field with 'Maria Santos' on #name
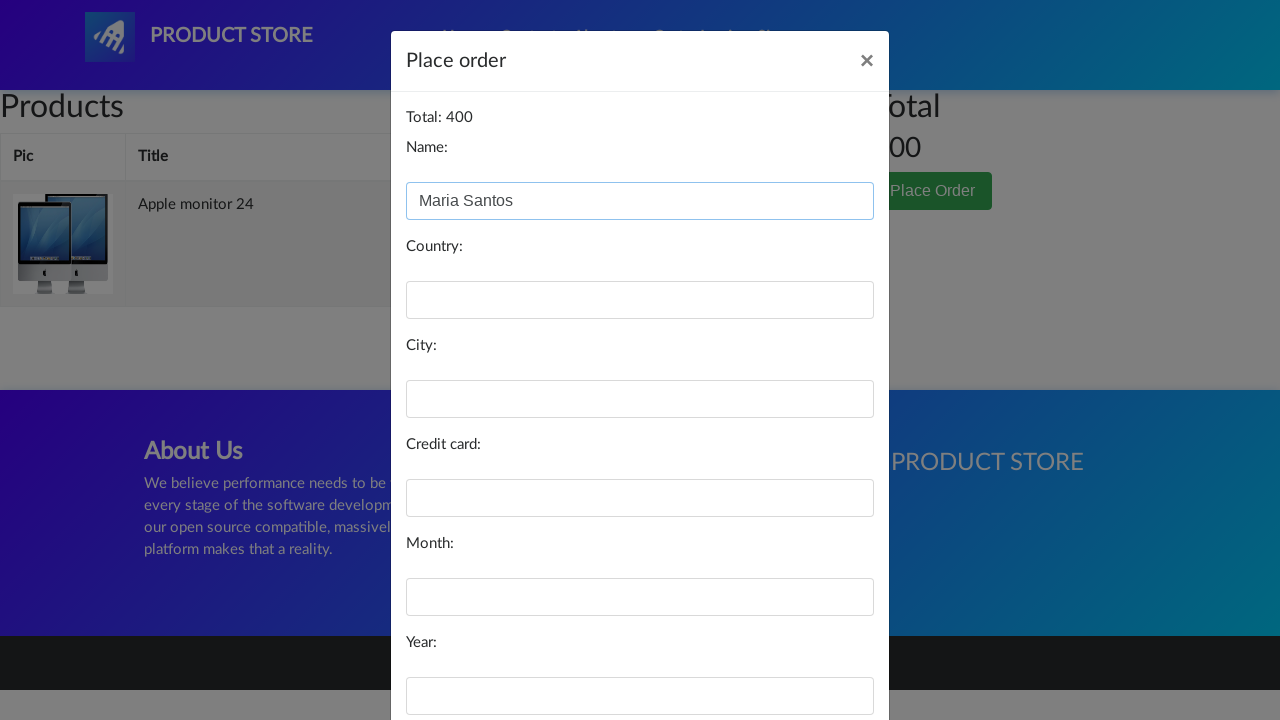

Filled in country field with 'Brazil' on #country
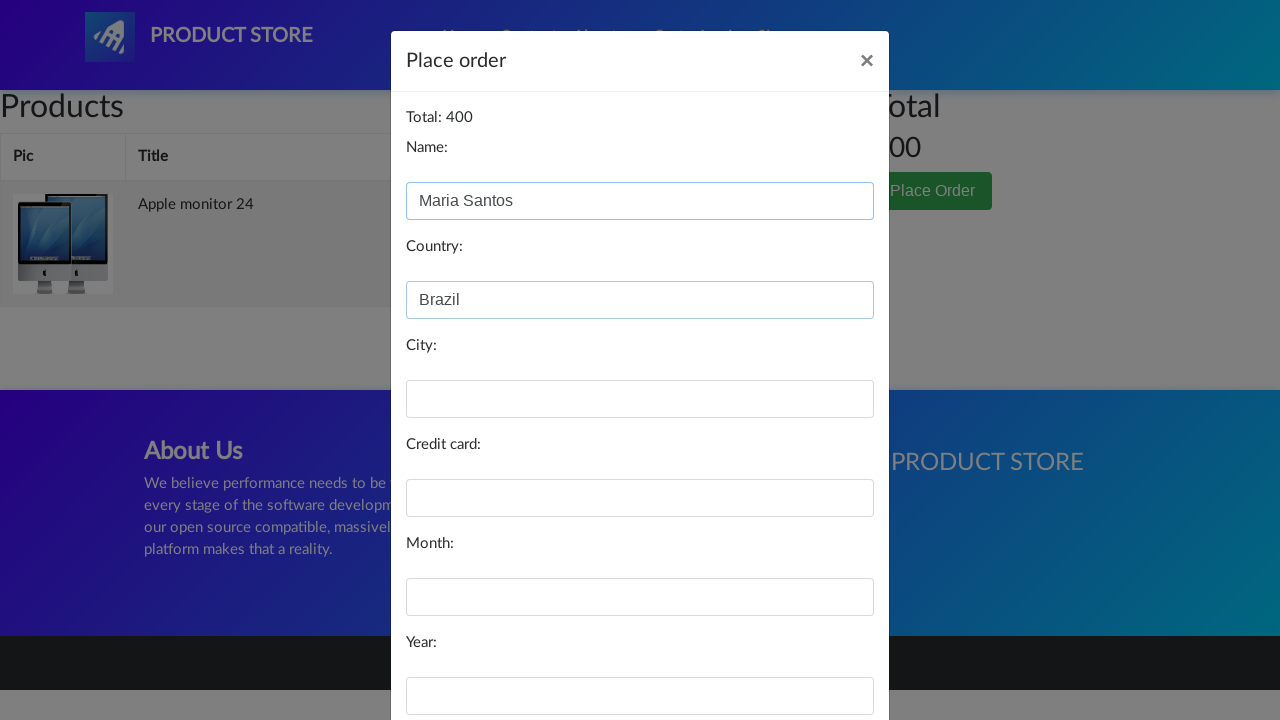

Filled in city field with 'Sao Paulo' on #city
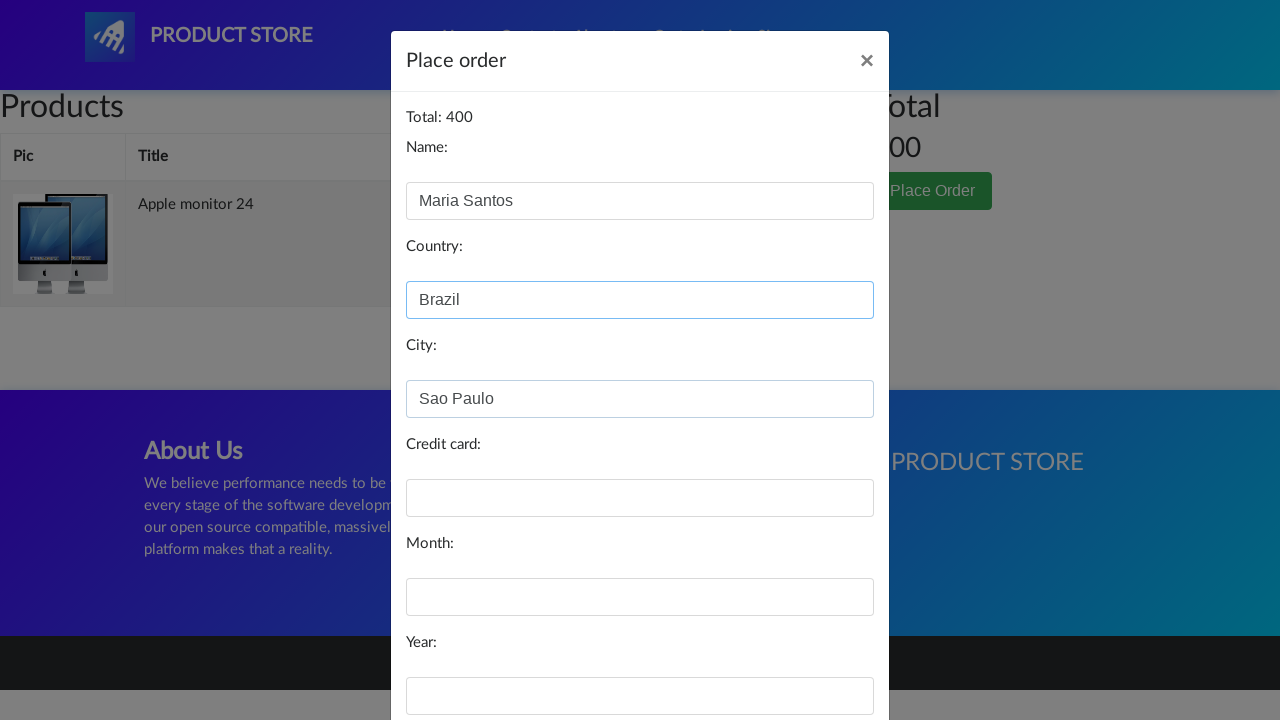

Filled in credit card field with test card number on #card
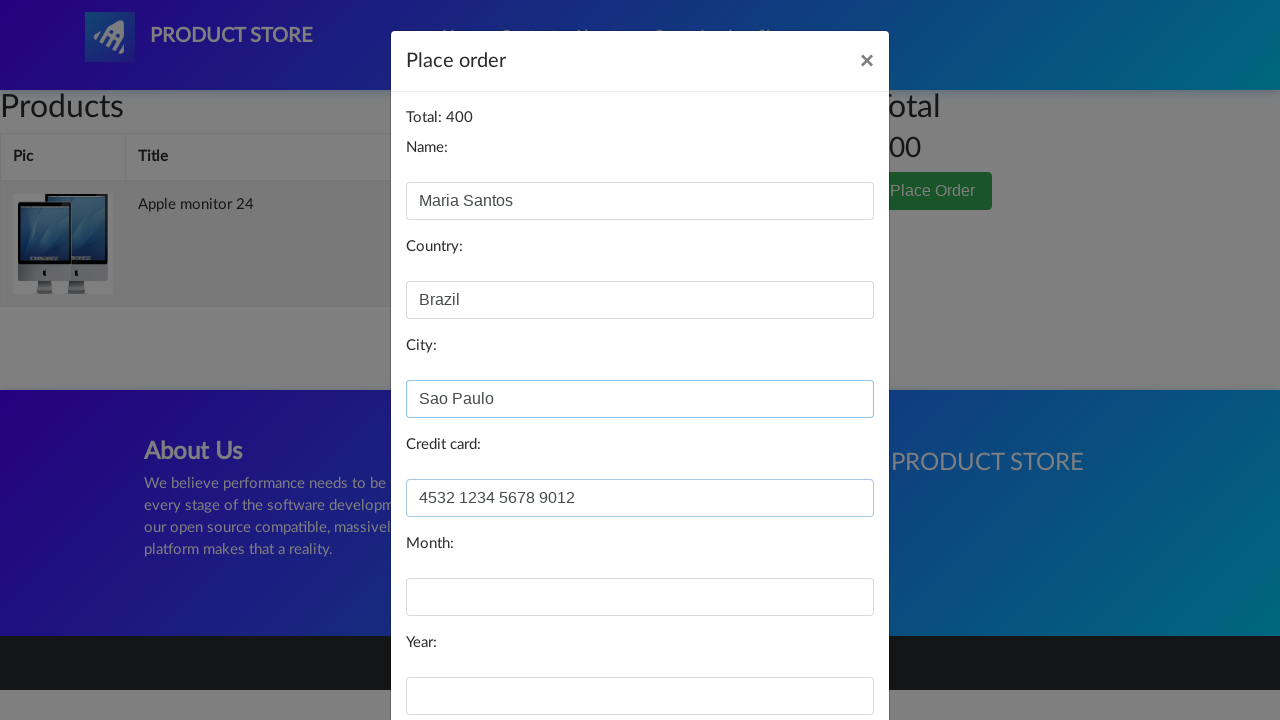

Filled in month field with '08' on #month
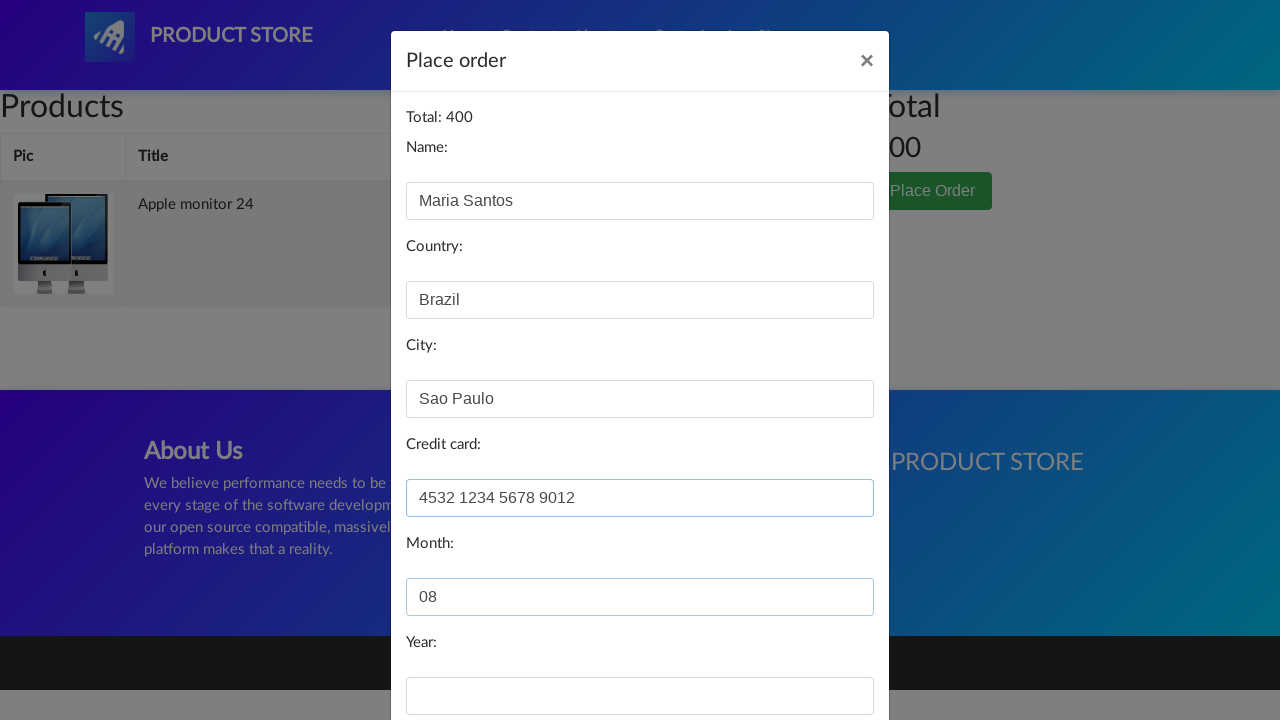

Filled in year field with '2026' on #year
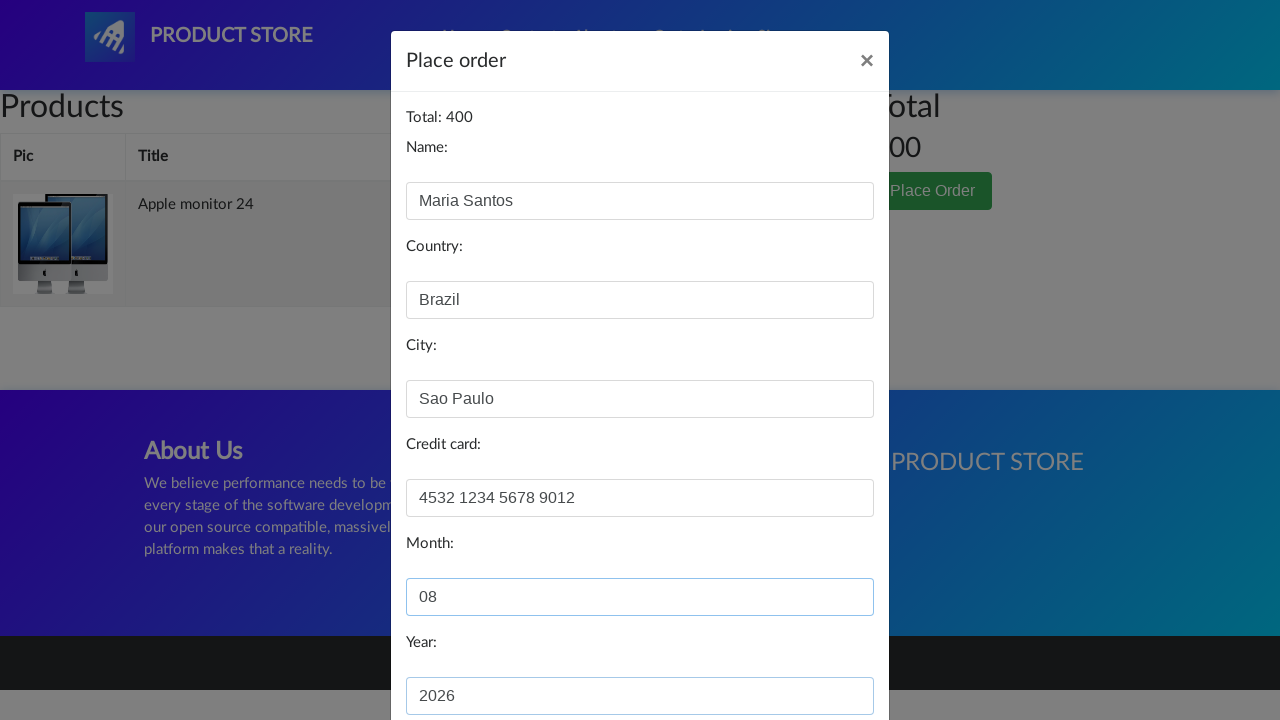

Clicked Purchase button to complete order at (823, 655) on #orderModal button:has-text('Purchase')
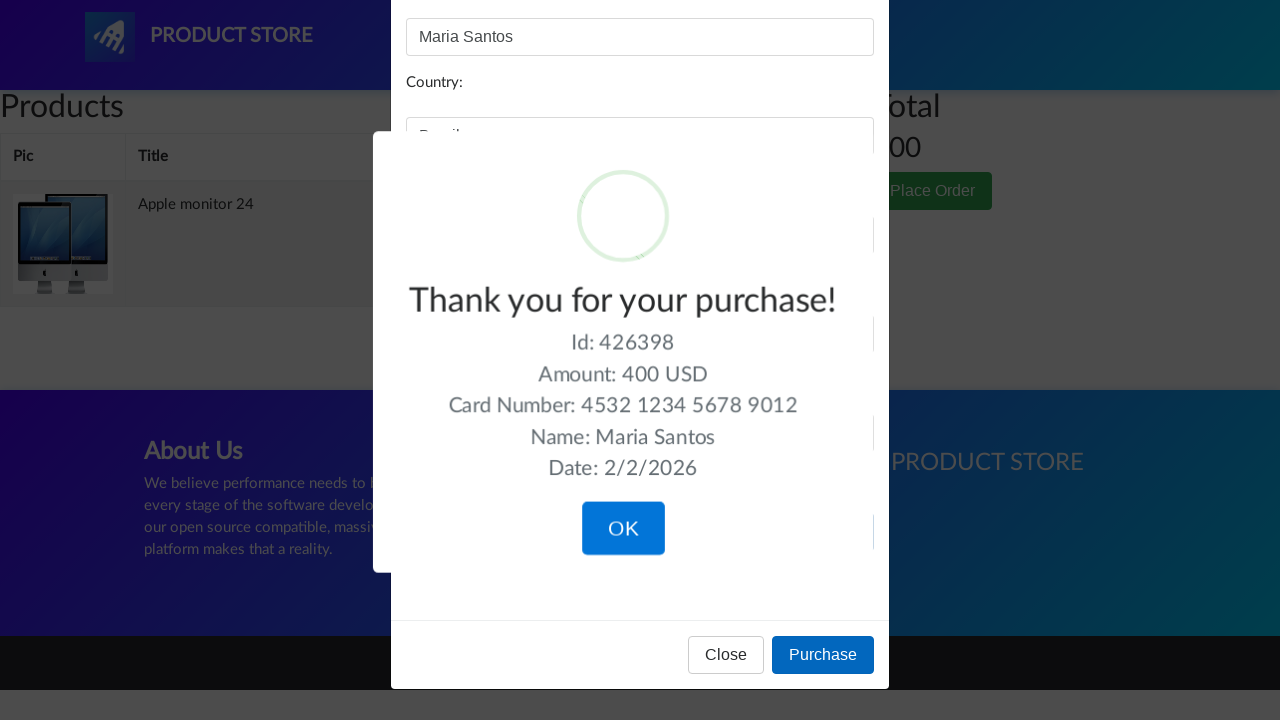

Purchase confirmation alert appeared
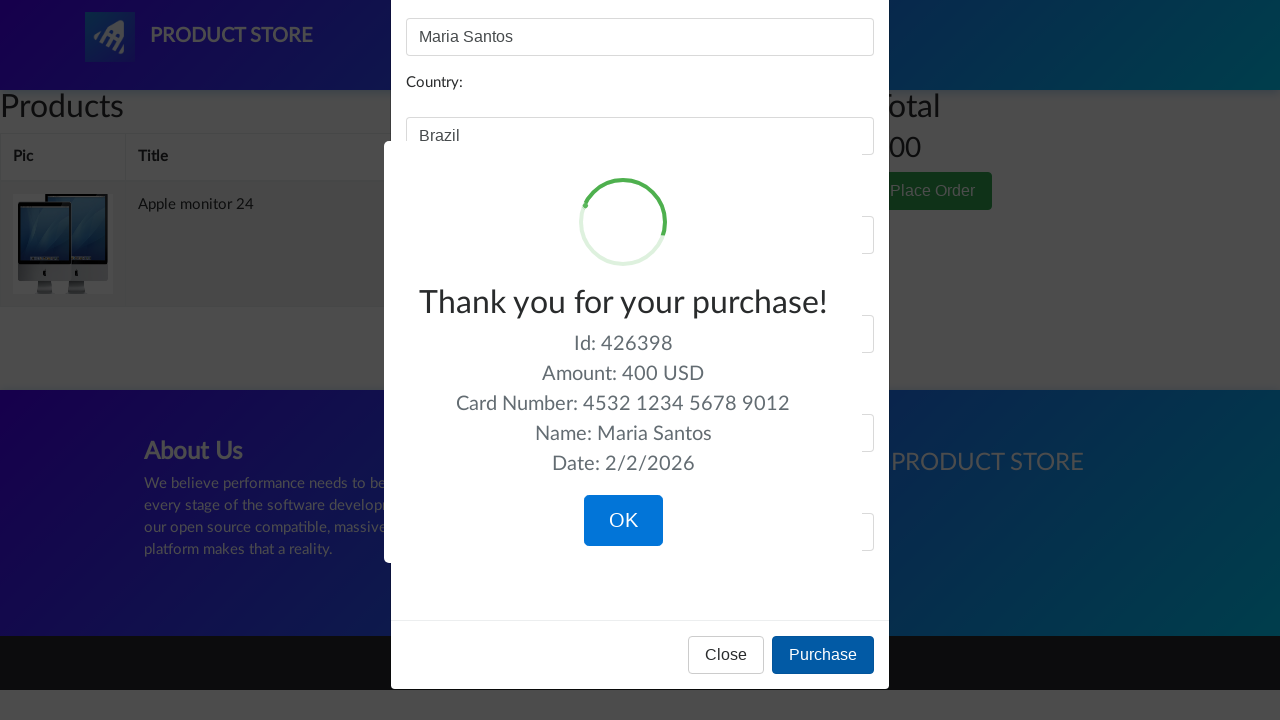

Purchase completed successfully - 'Thank you for your purchase!' message confirmed
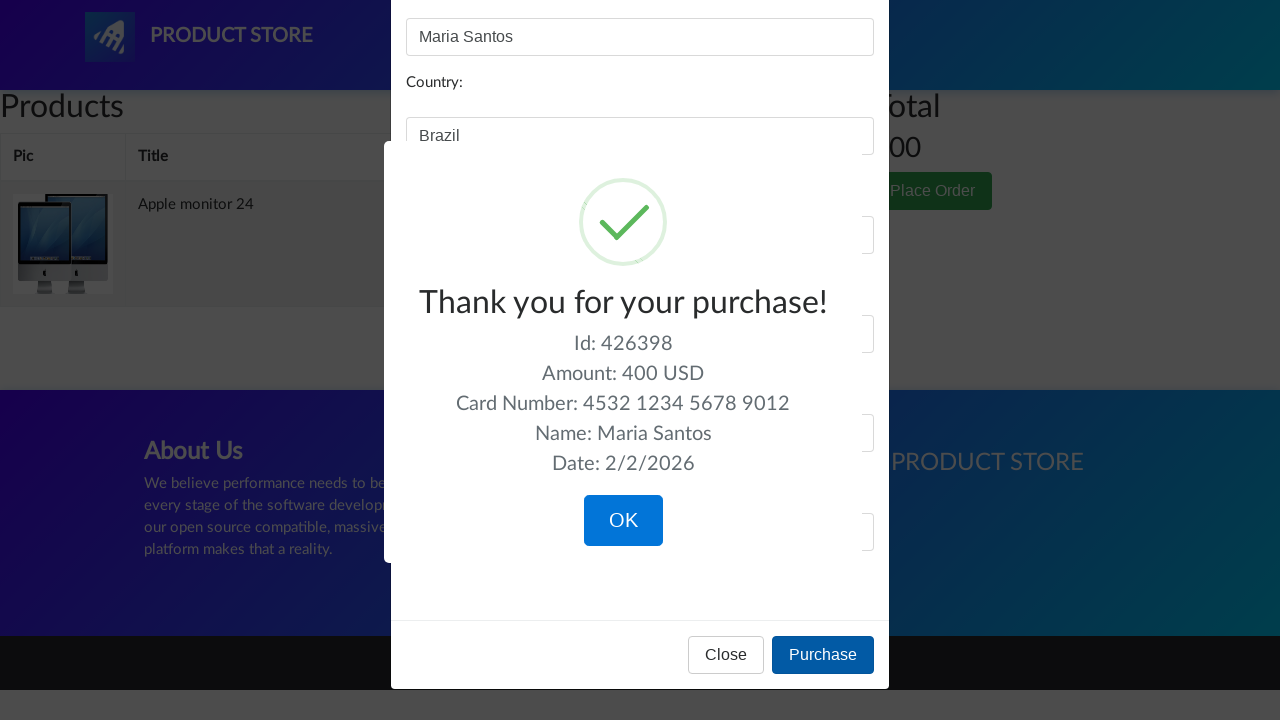

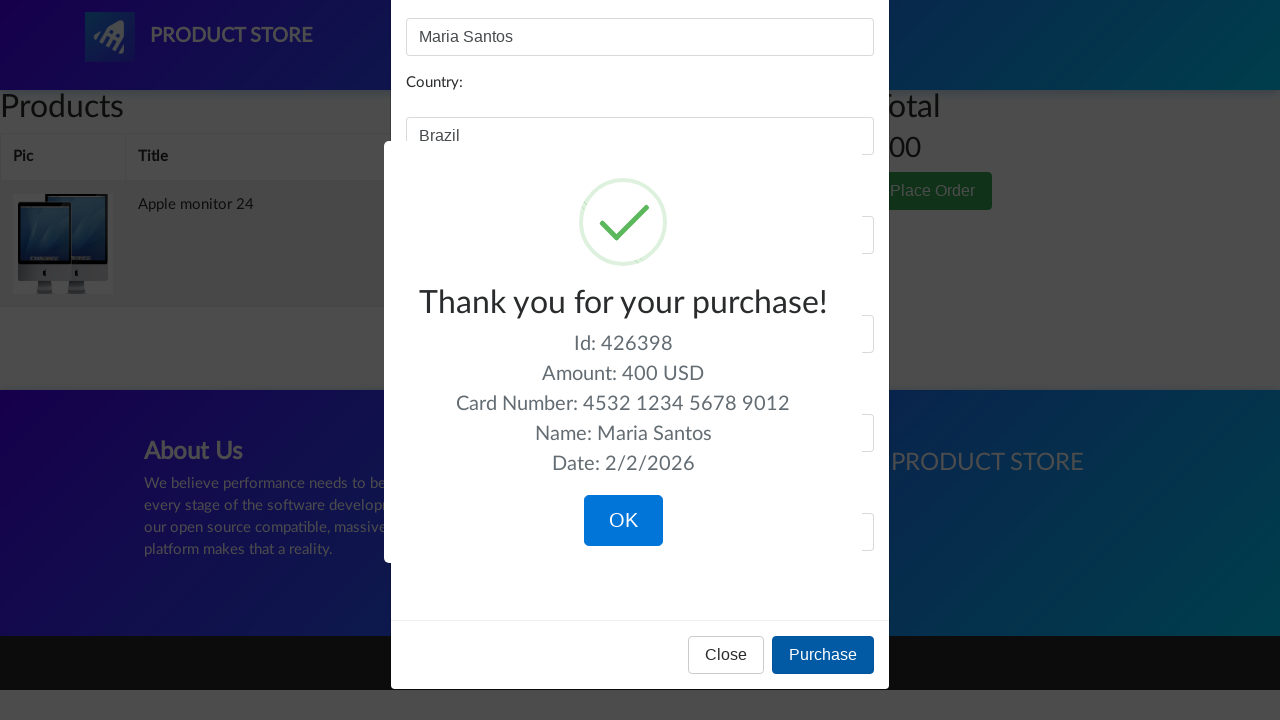